Tests map zoom functionality by clicking zoom in and zoom out controls on the map

Starting URL: https://www.navigator.ba/#/categories

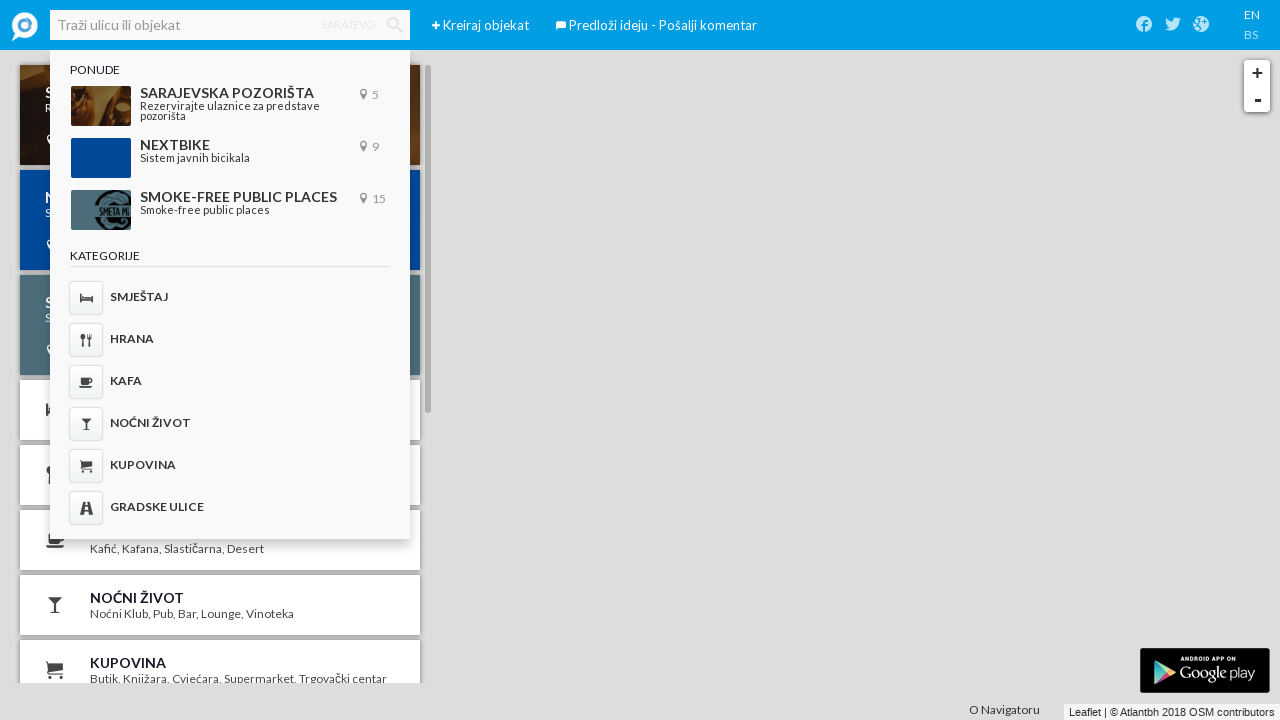

Clicked zoom in control on the map at (1257, 73) on .leaflet-control-zoom-in
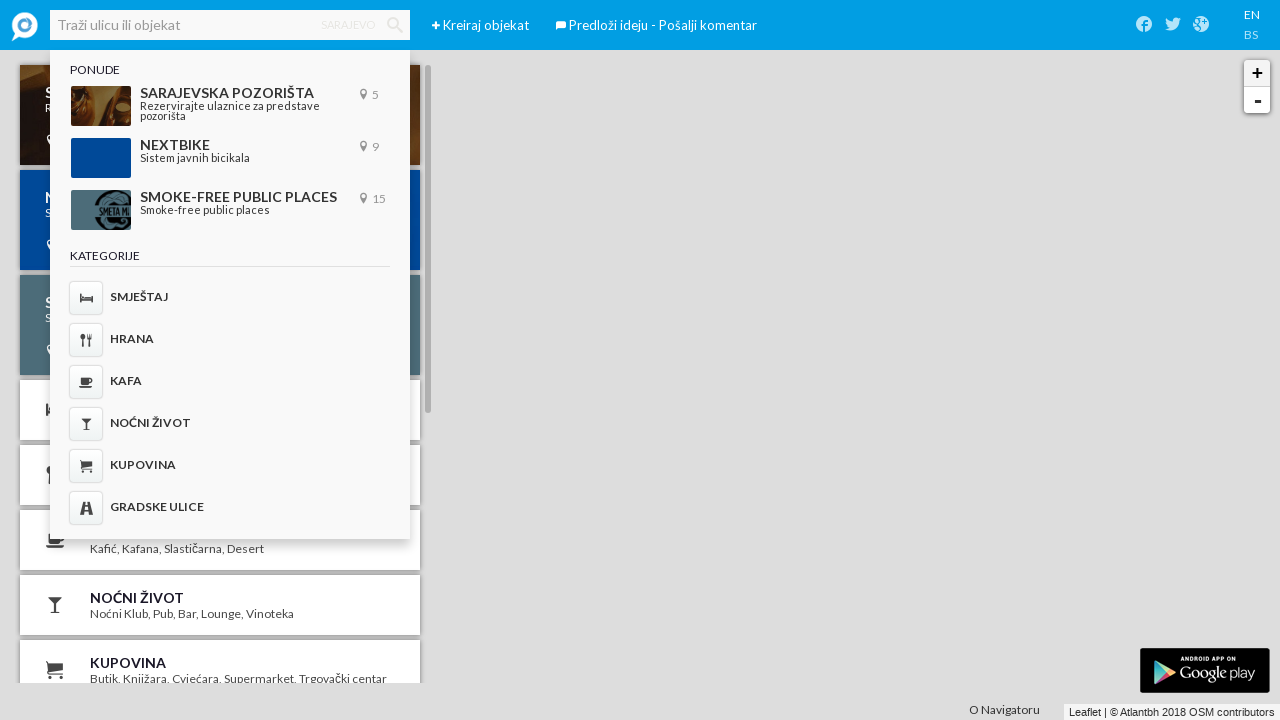

Waited for zoom in action to complete
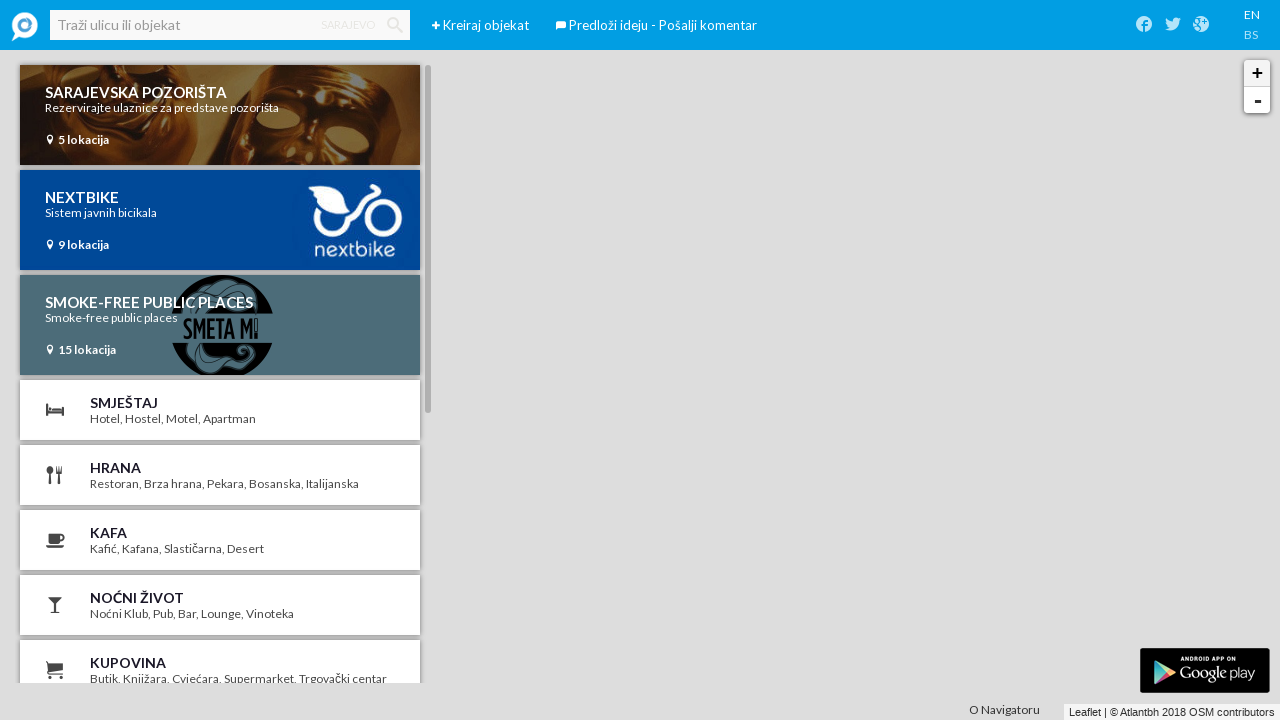

Clicked zoom out control on the map at (1257, 100) on .leaflet-control-zoom-out
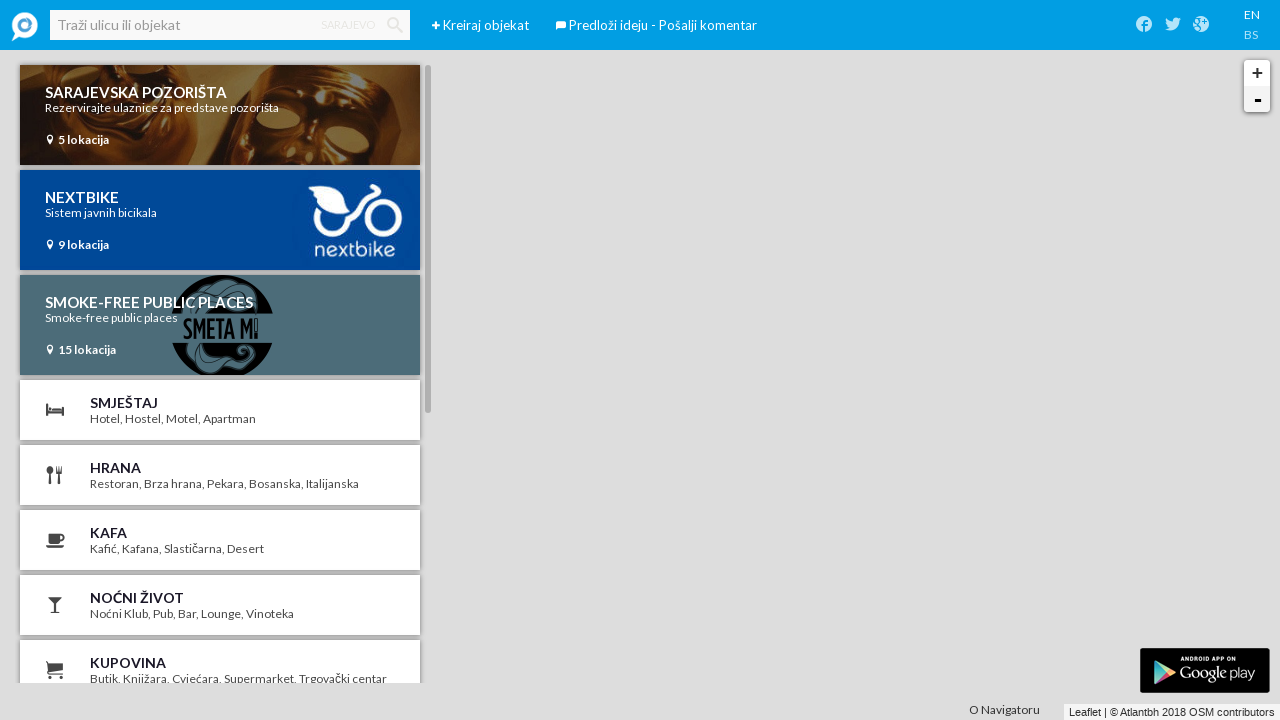

Waited for zoom out action to complete
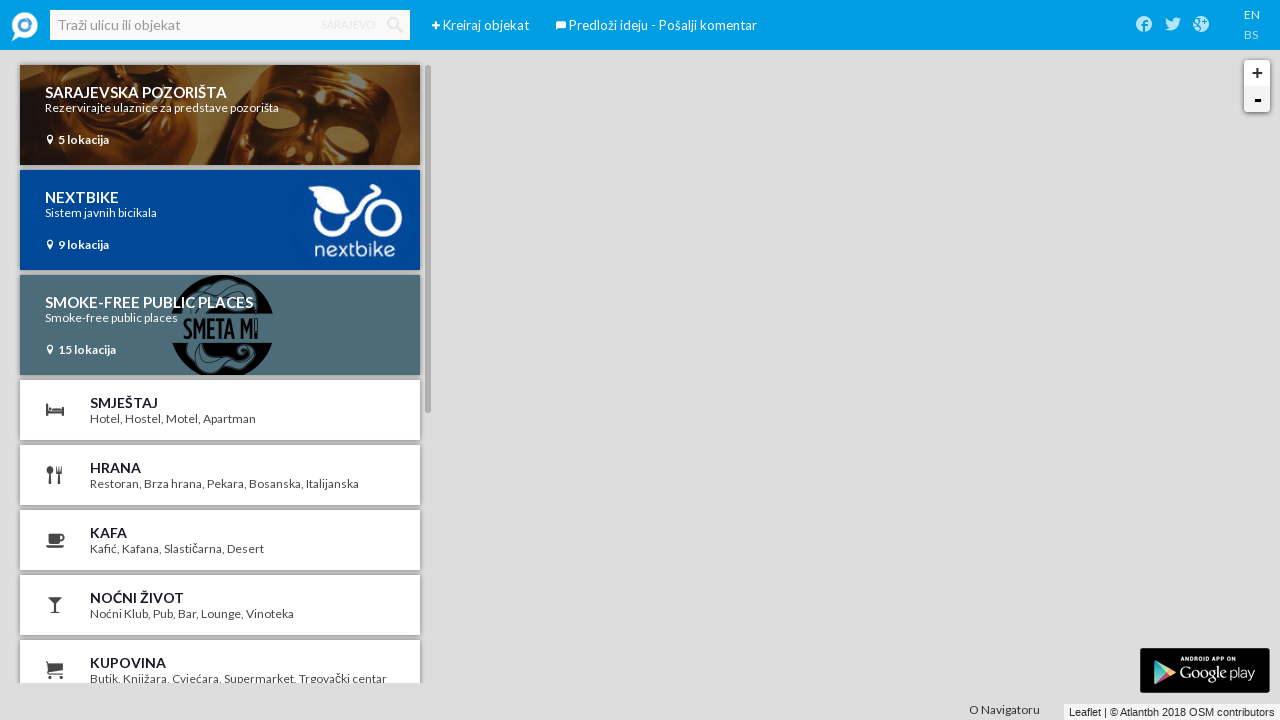

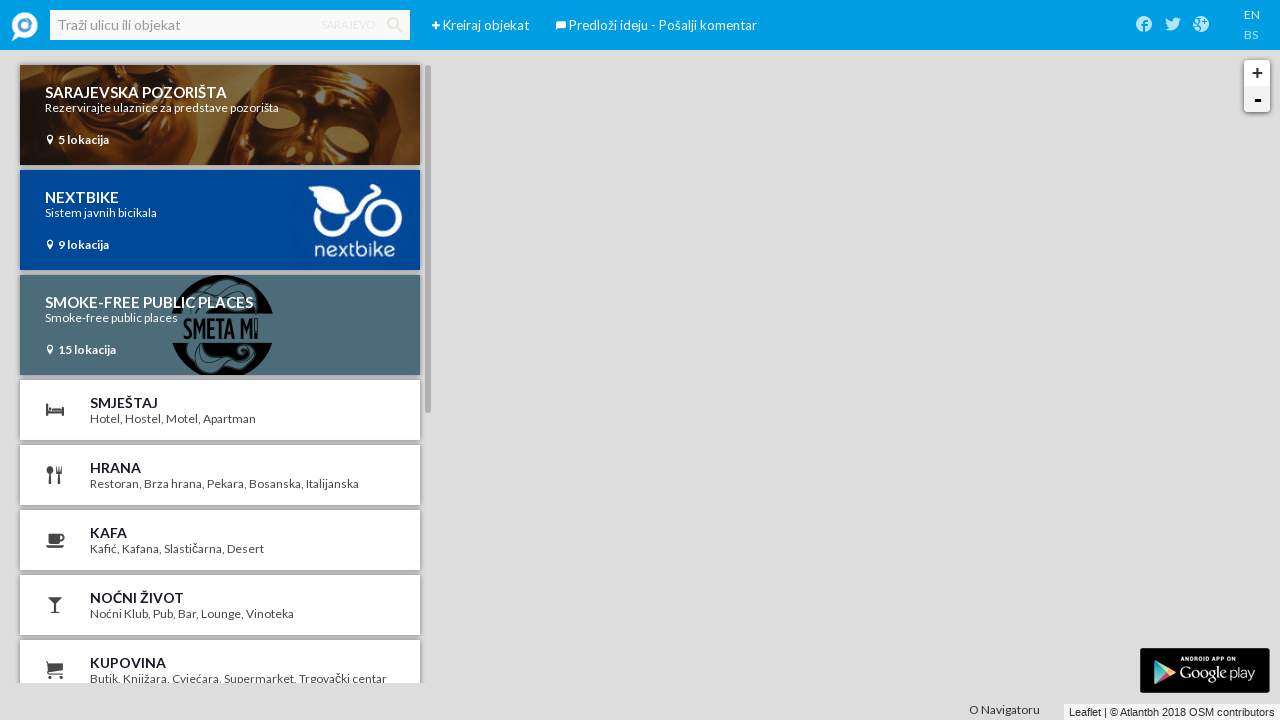